Navigates to a table page on leafground.com and scrolls down to the bottom of the page to view all content

Starting URL: https://leafground.com/table.xhtml

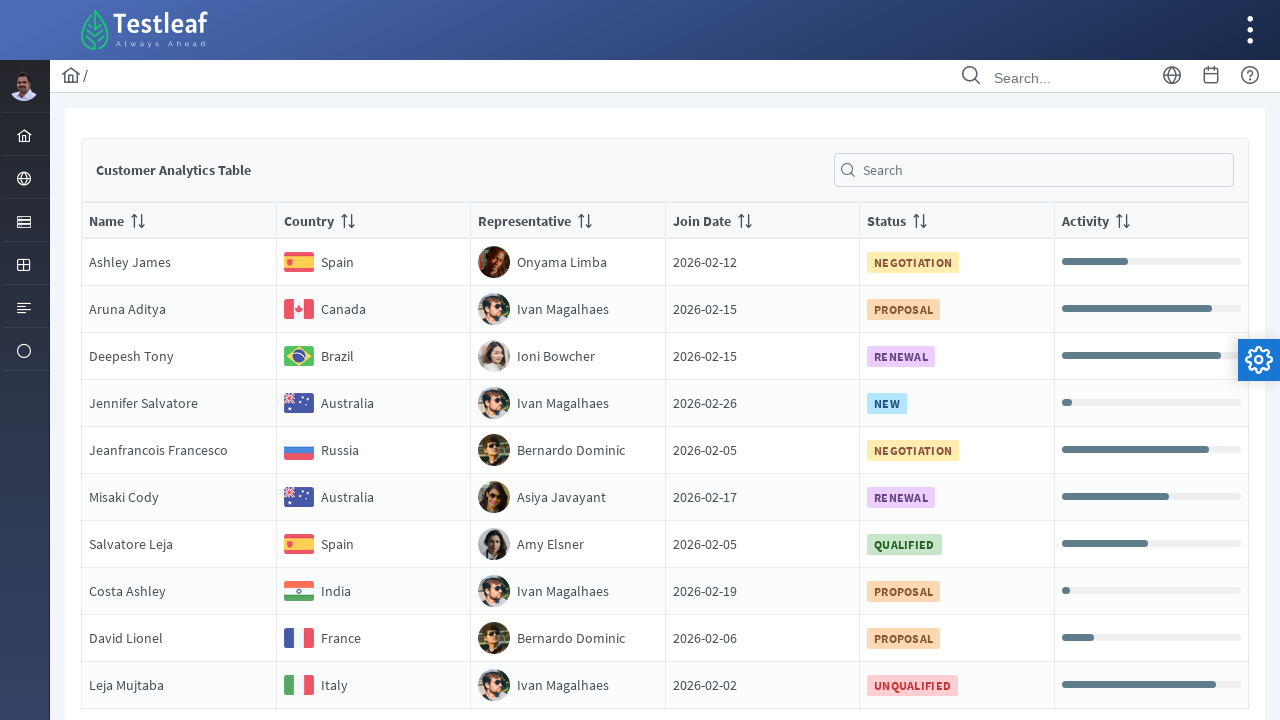

Navigated to table page on leafground.com
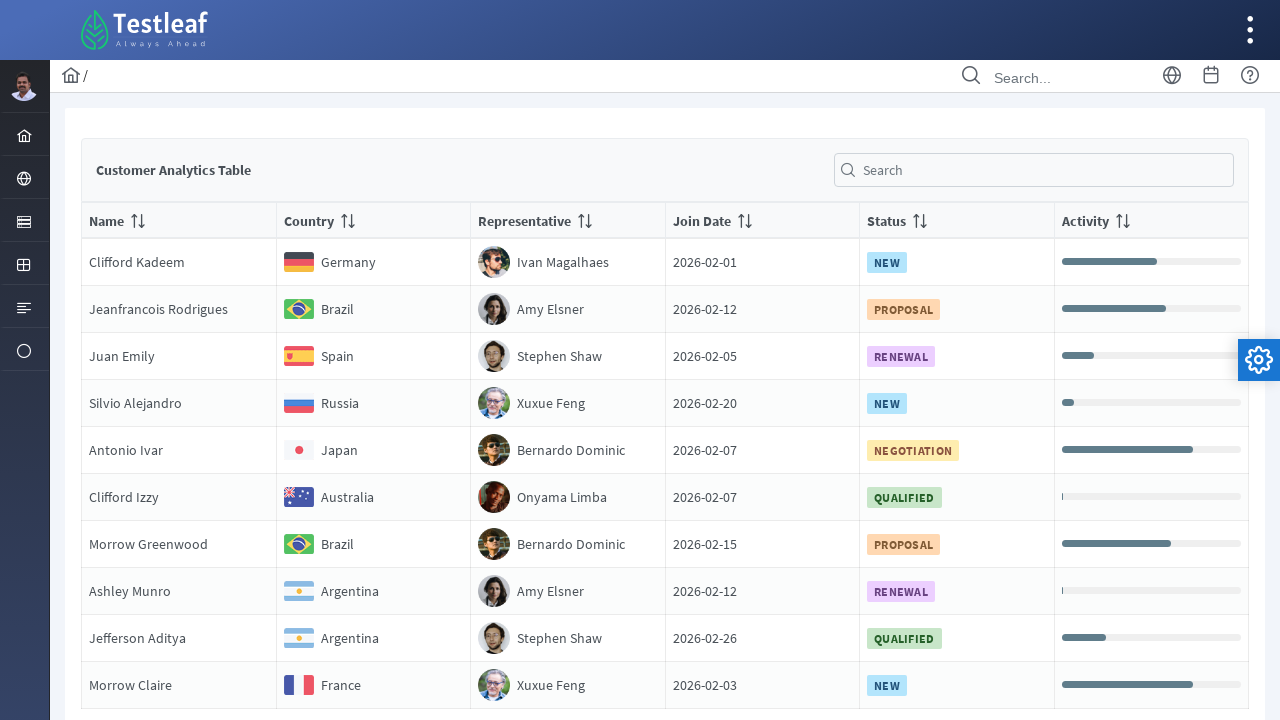

Scrolled to the bottom of the page to view all table content
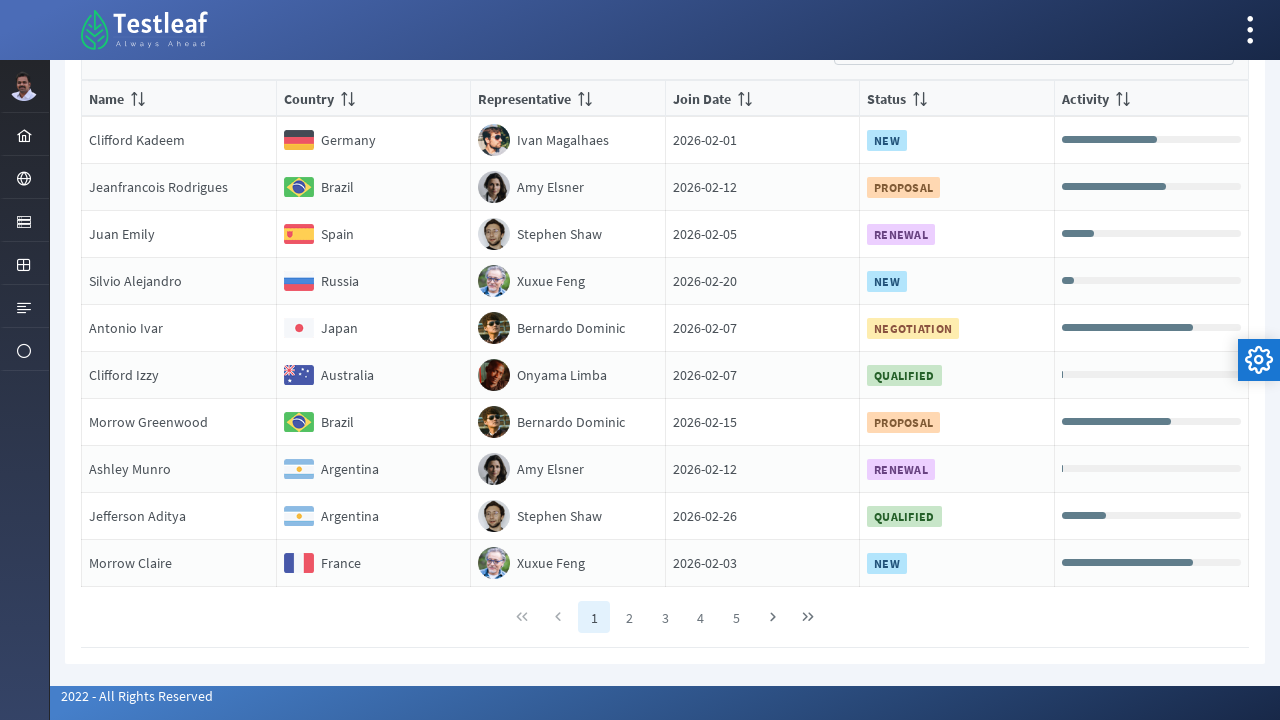

Waited for dynamic content to load after scrolling
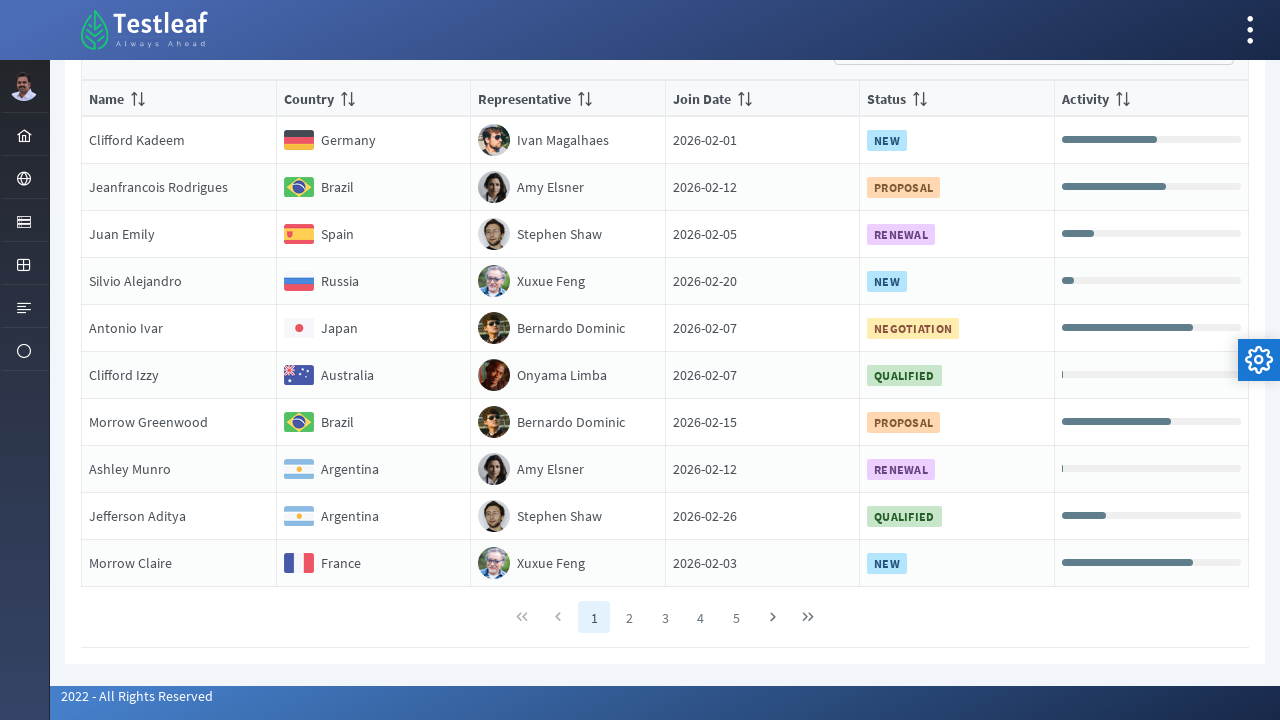

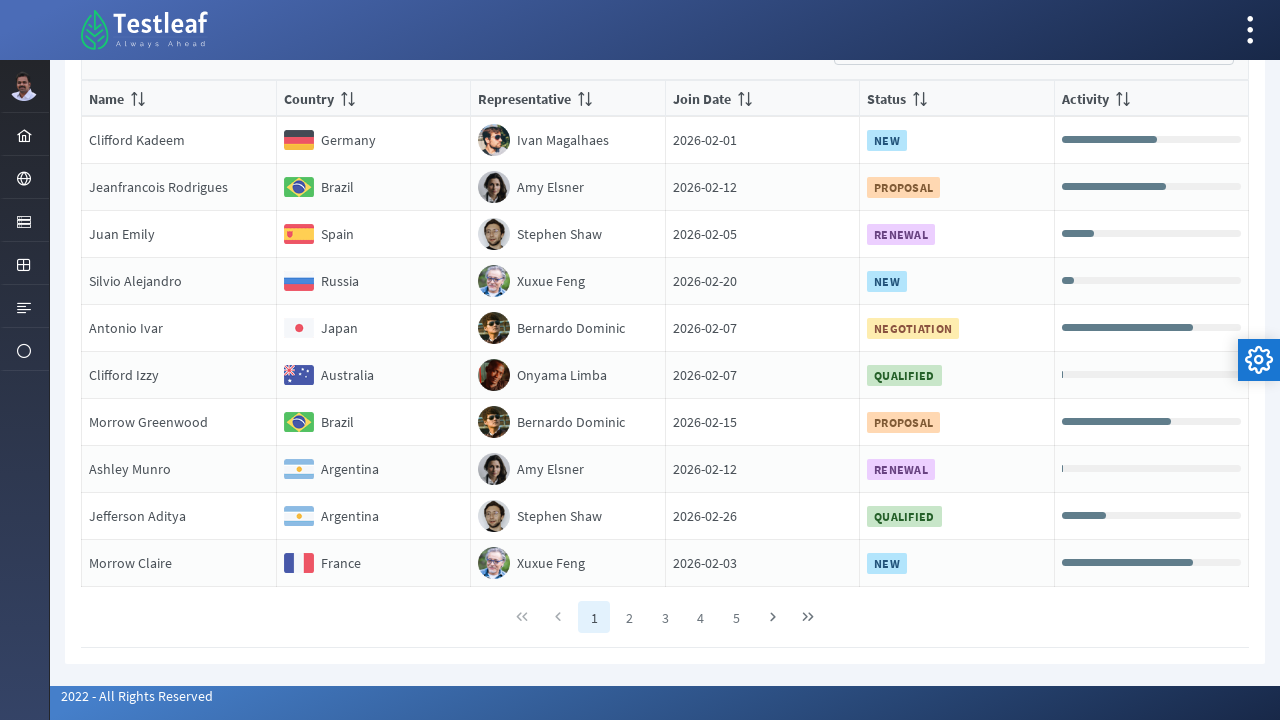